Tests dropdown selection and checkbox interaction on a form signup page by selecting a country from a dropdown and clicking a terms of use checkbox

Starting URL: https://formsmarts.com/form-builder-signup

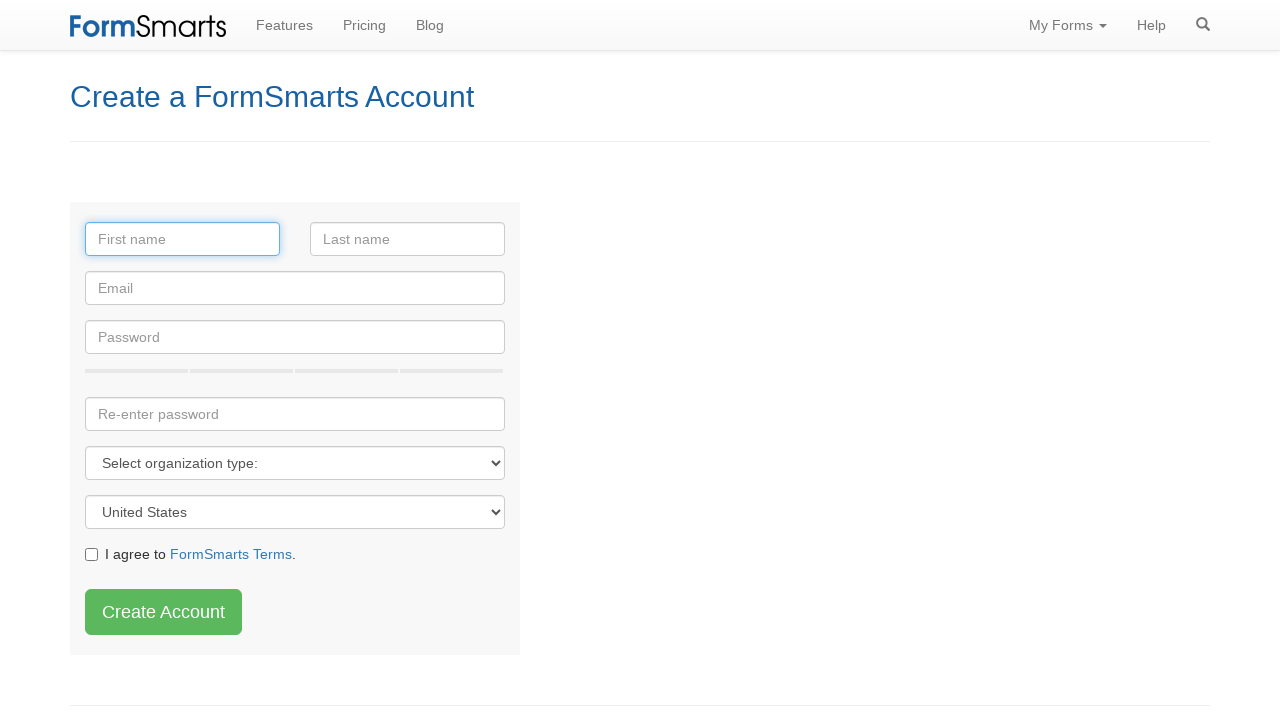

Selected 'Iceland' from country dropdown on #country
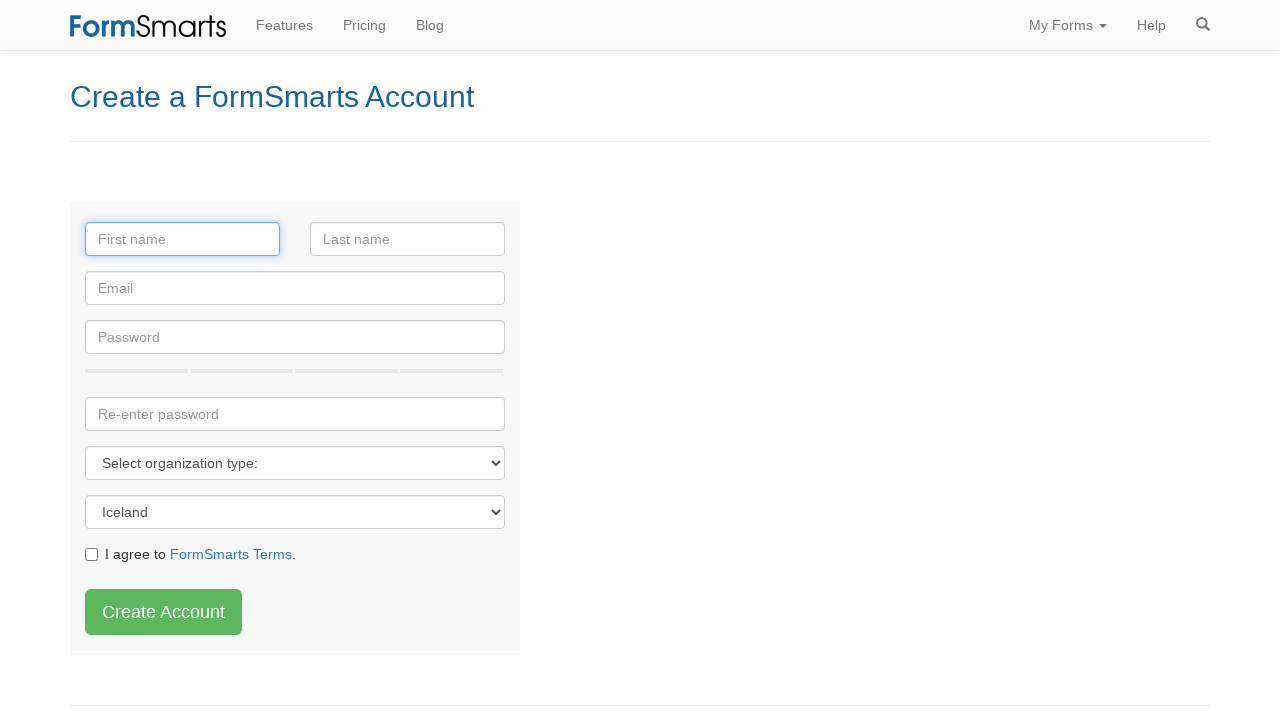

Clicked terms of use checkbox at (92, 554) on input#tou
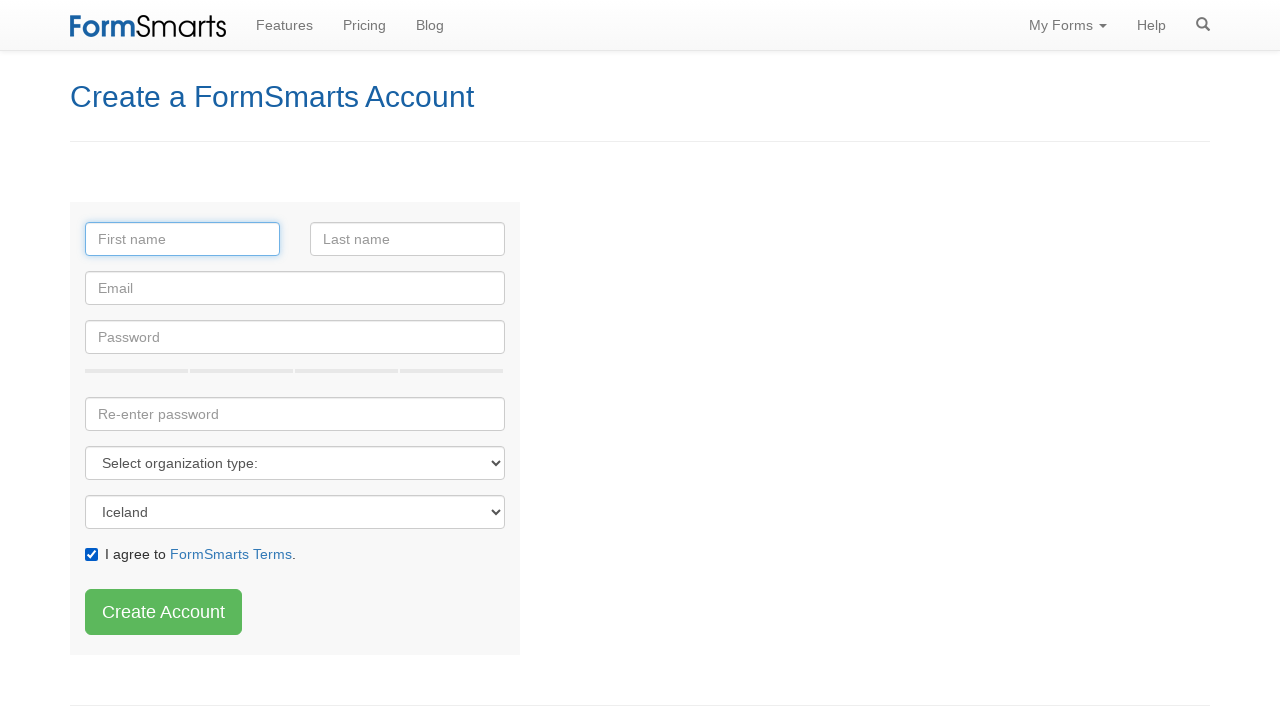

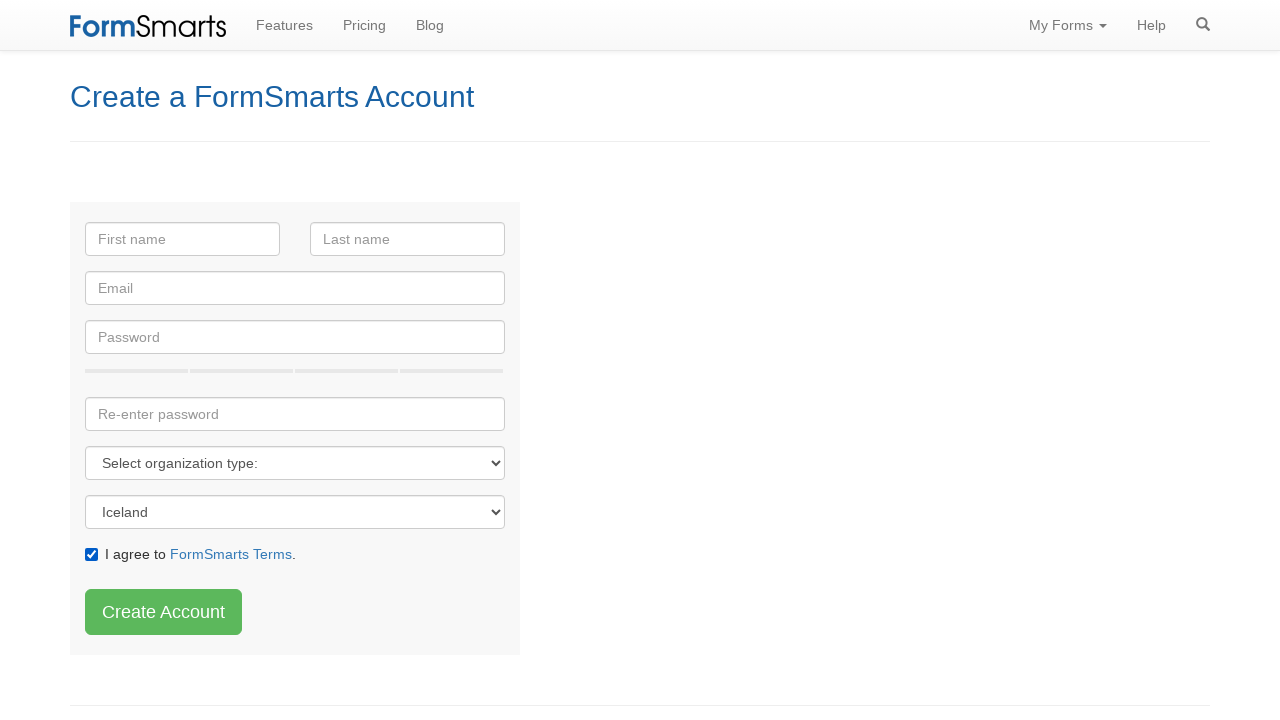